Tests a web form by entering text into a text box and clicking the submit button, then verifying the confirmation message appears.

Starting URL: https://www.selenium.dev/selenium/web/web-form.html

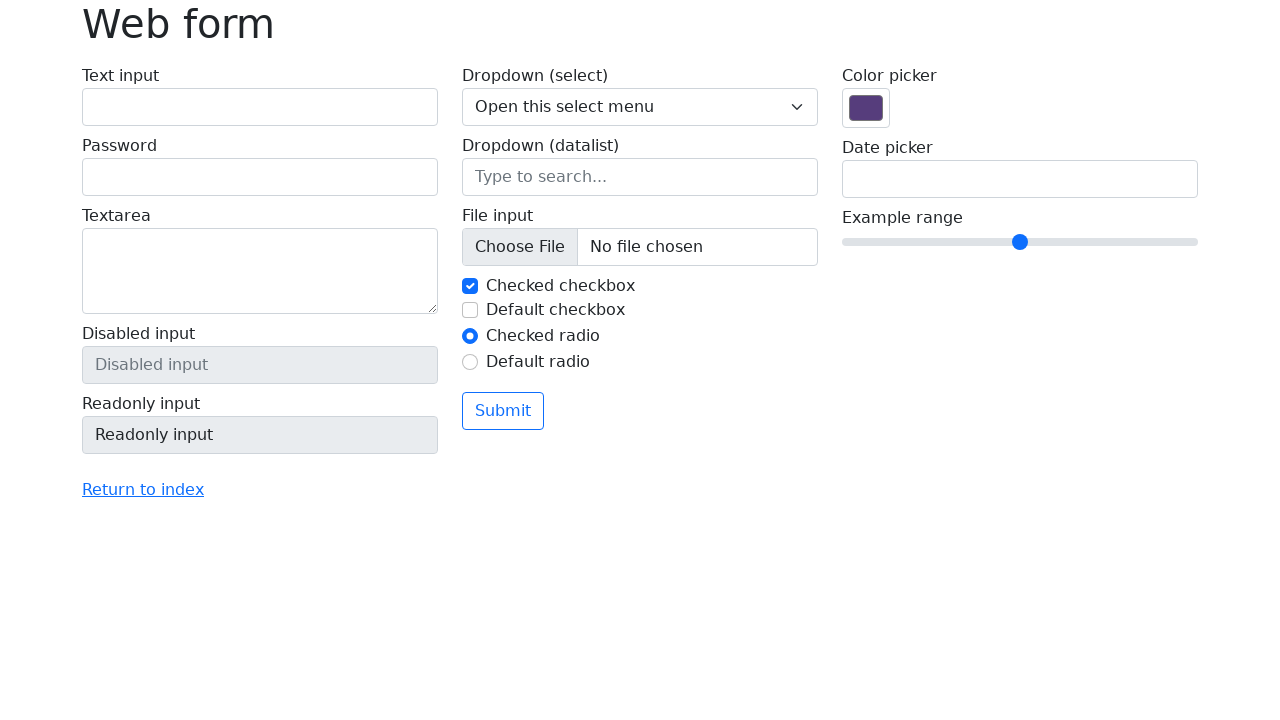

Filled text box with 'Selenium' on input[name='my-text']
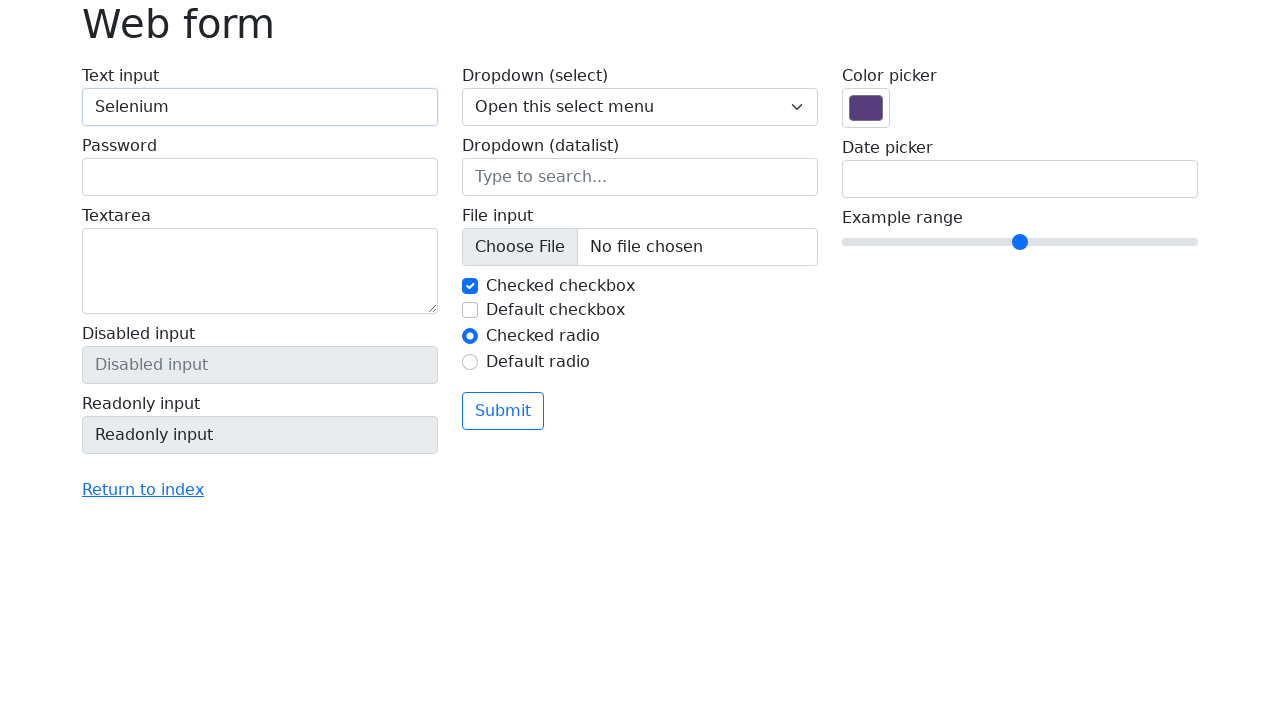

Clicked the submit button at (503, 411) on button
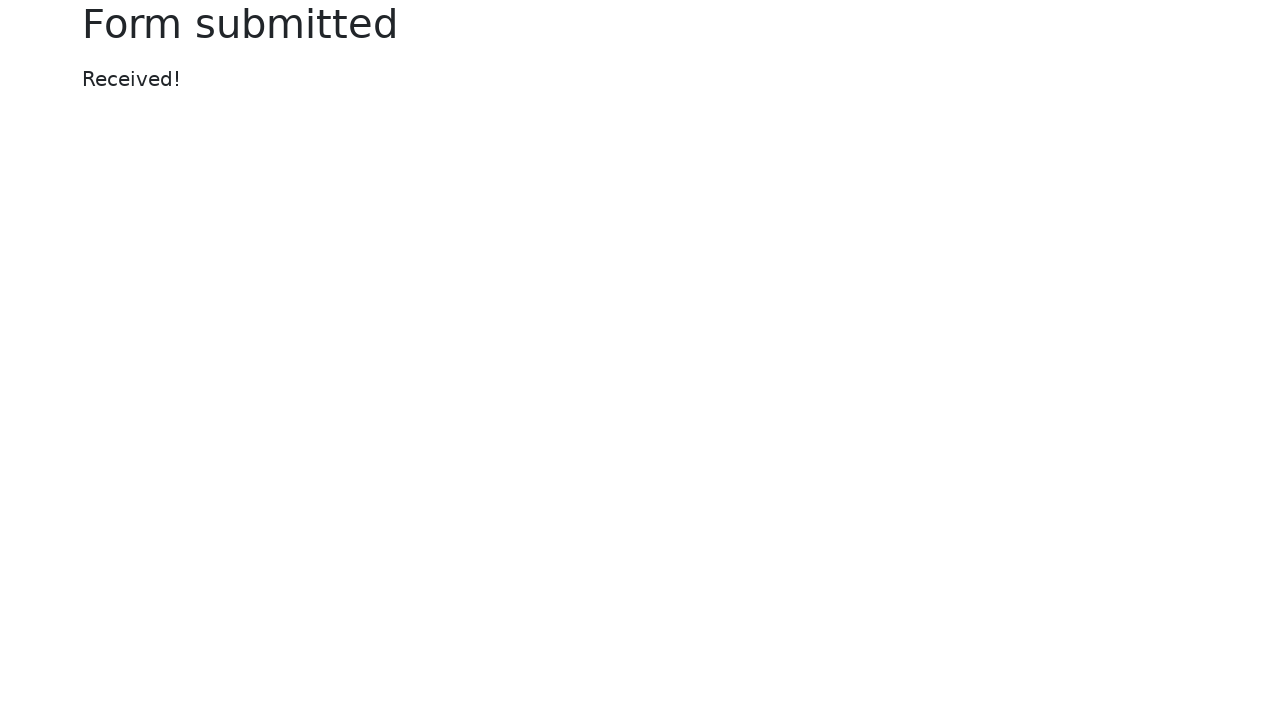

Confirmation message appeared
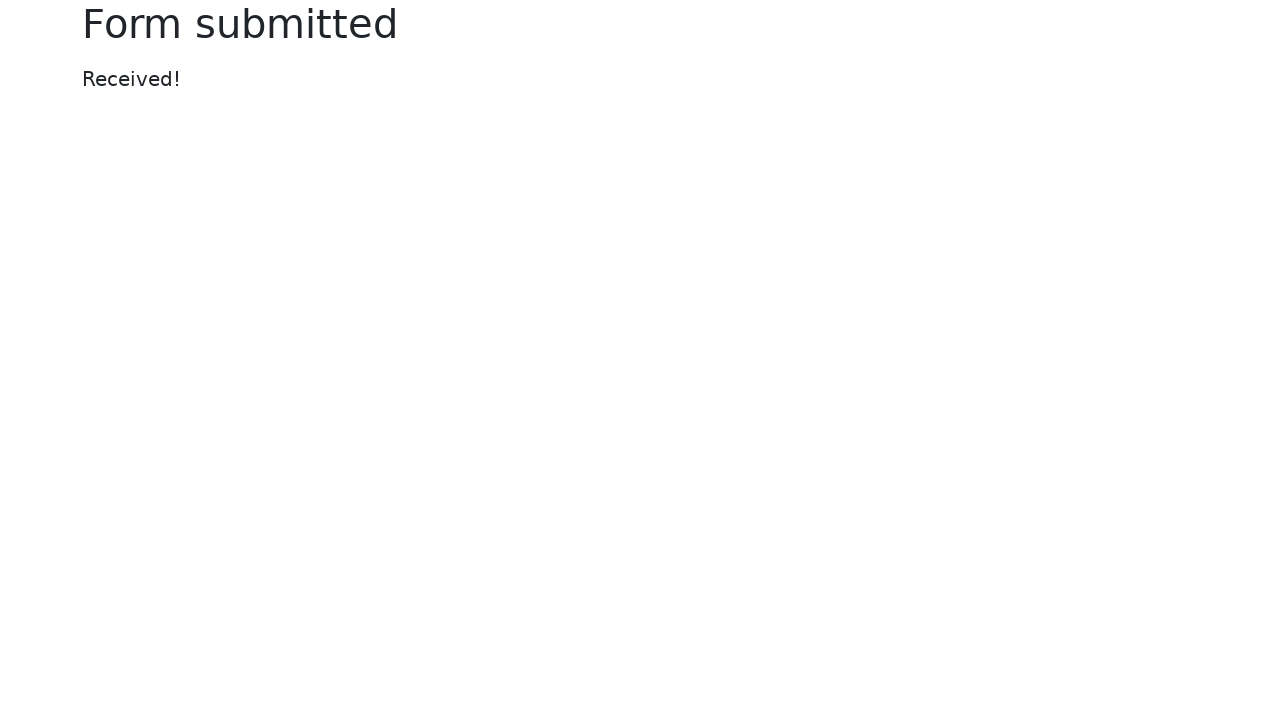

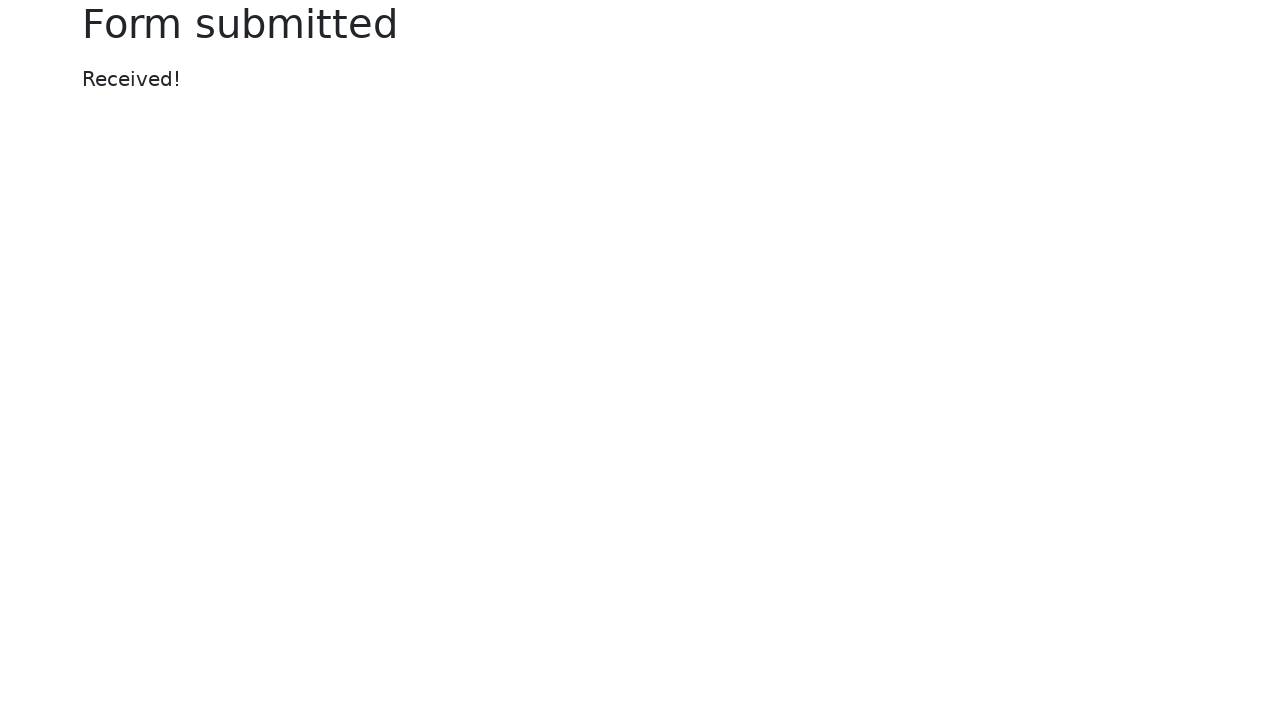